Tests handling of browser dialog boxes by setting up a dialog handler and clicking a button that shows a confirm box

Starting URL: https://testpages.herokuapp.com/styled/alerts/alert-test.html

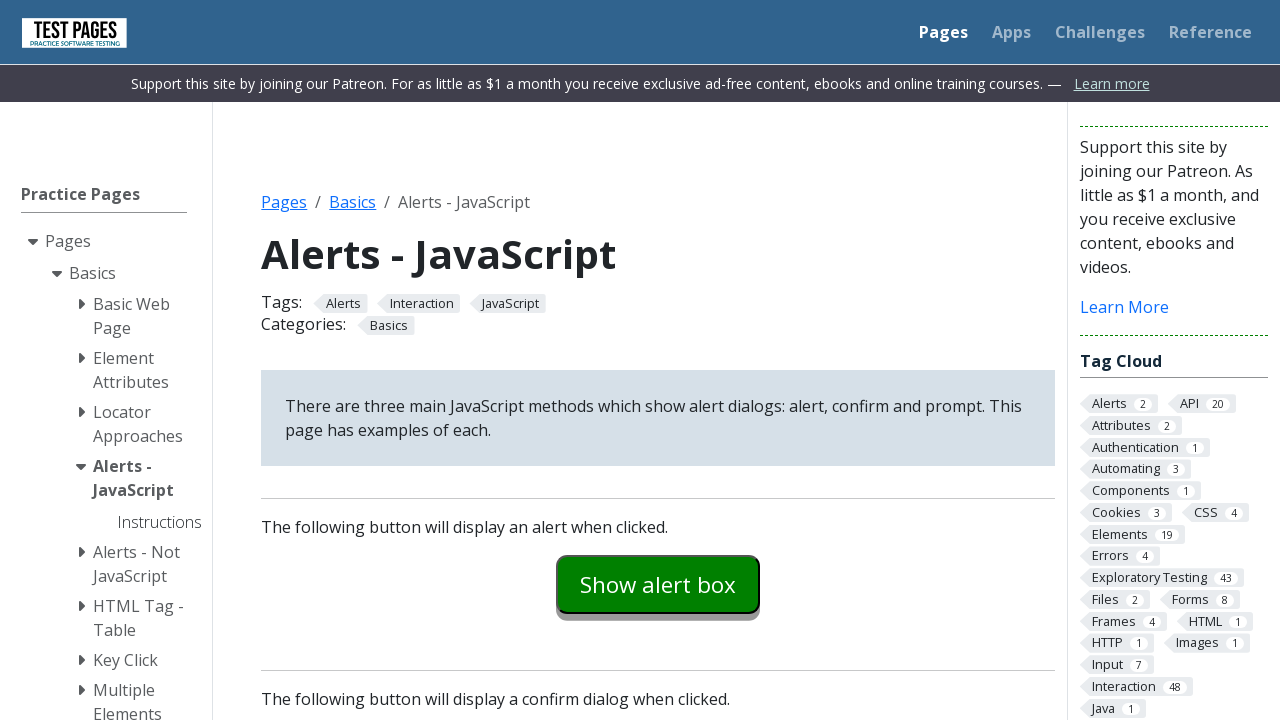

Set up dialog handler to accept all dialogs
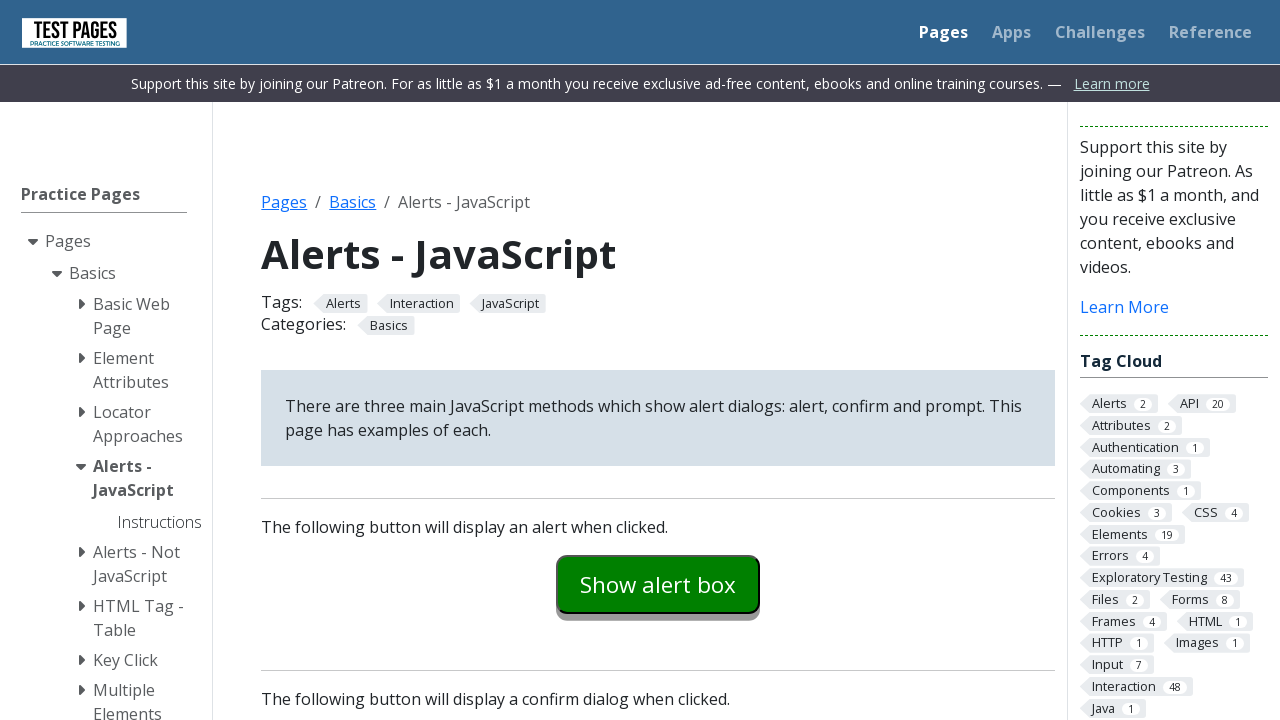

Clicked 'Show confirm box' button at (658, 360) on internal:role=button[name="Show confirm box"i]
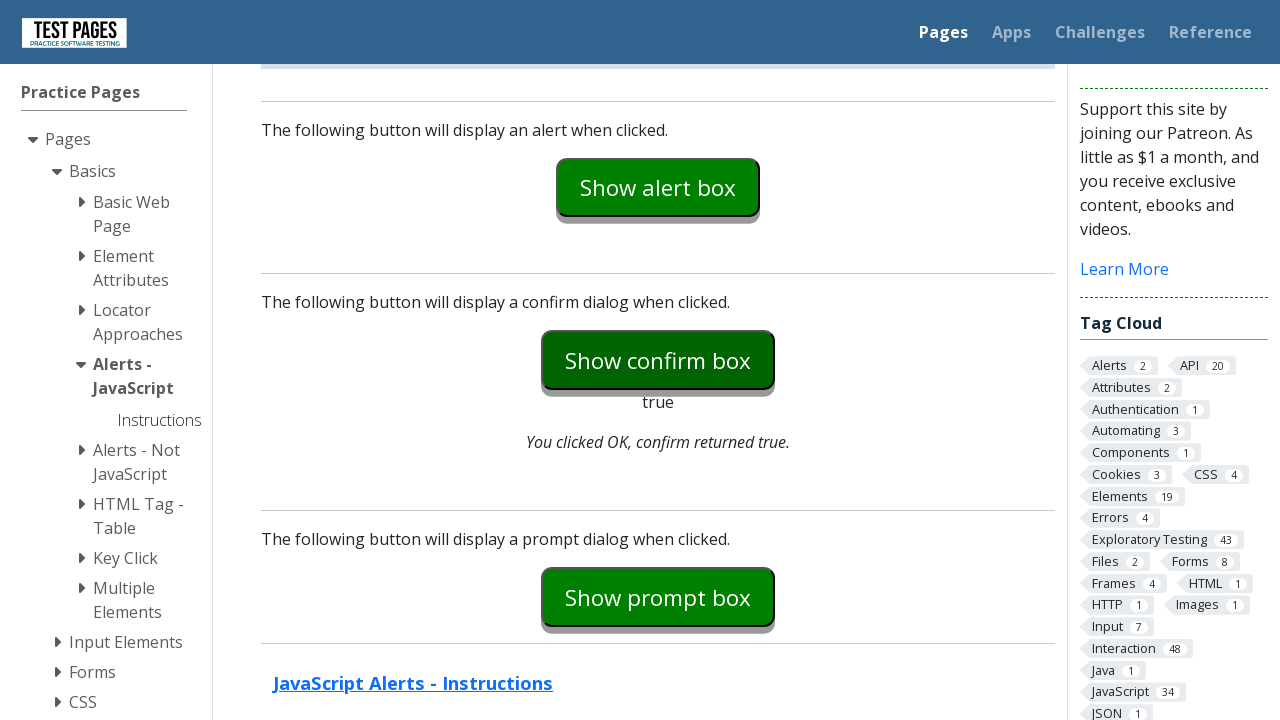

Waited 1000ms for dialog interaction to complete
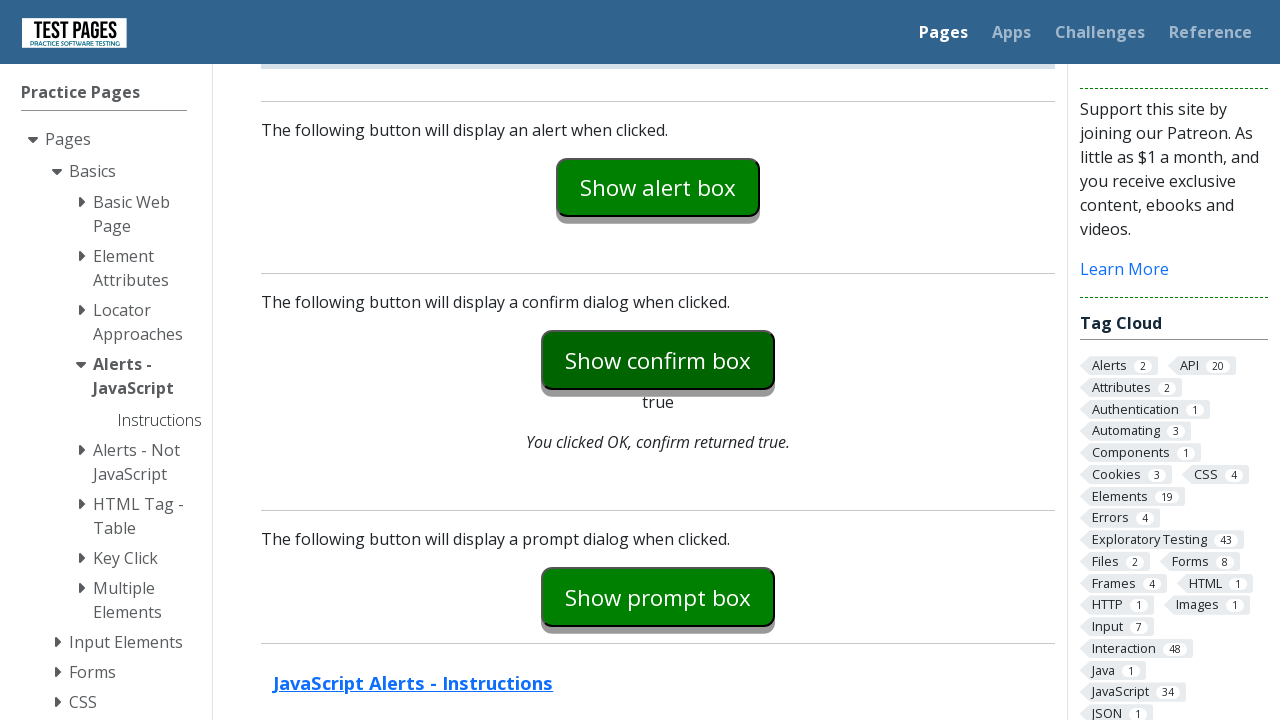

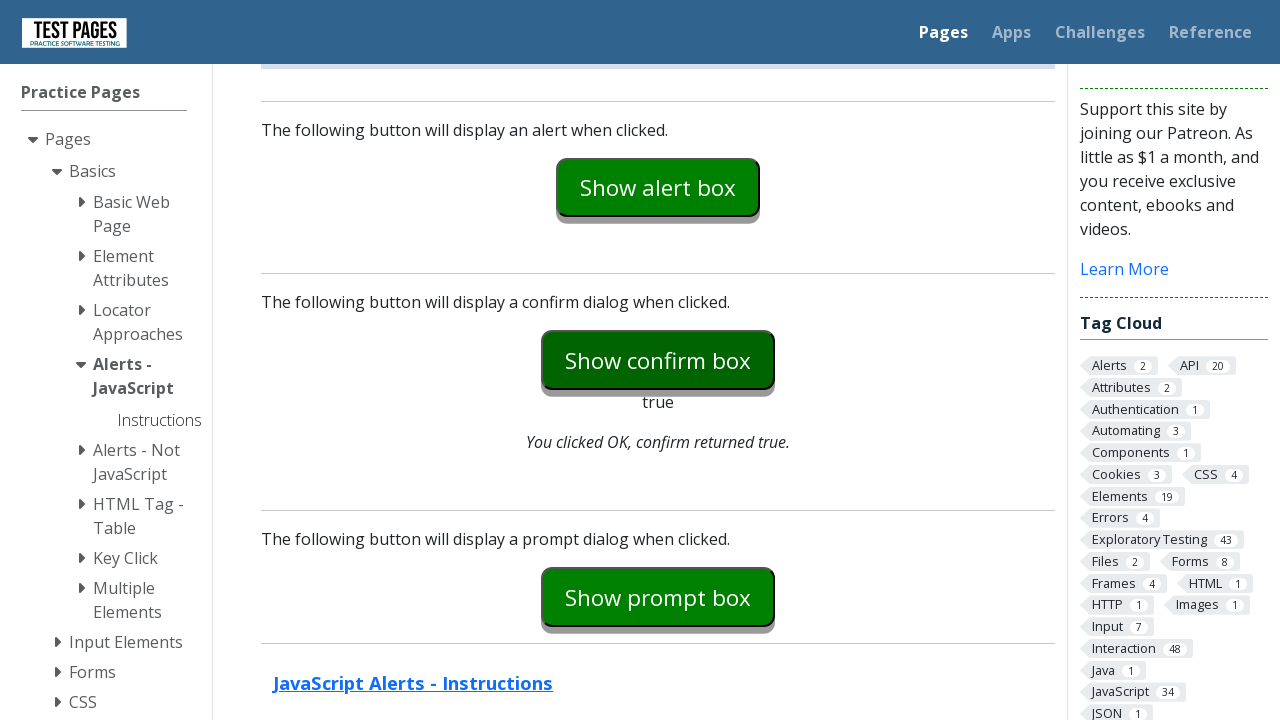